Navigates to the Jenkins.io node page and clicks on the navbar brand element (logo/home link)

Starting URL: https://jenkins.io/node/

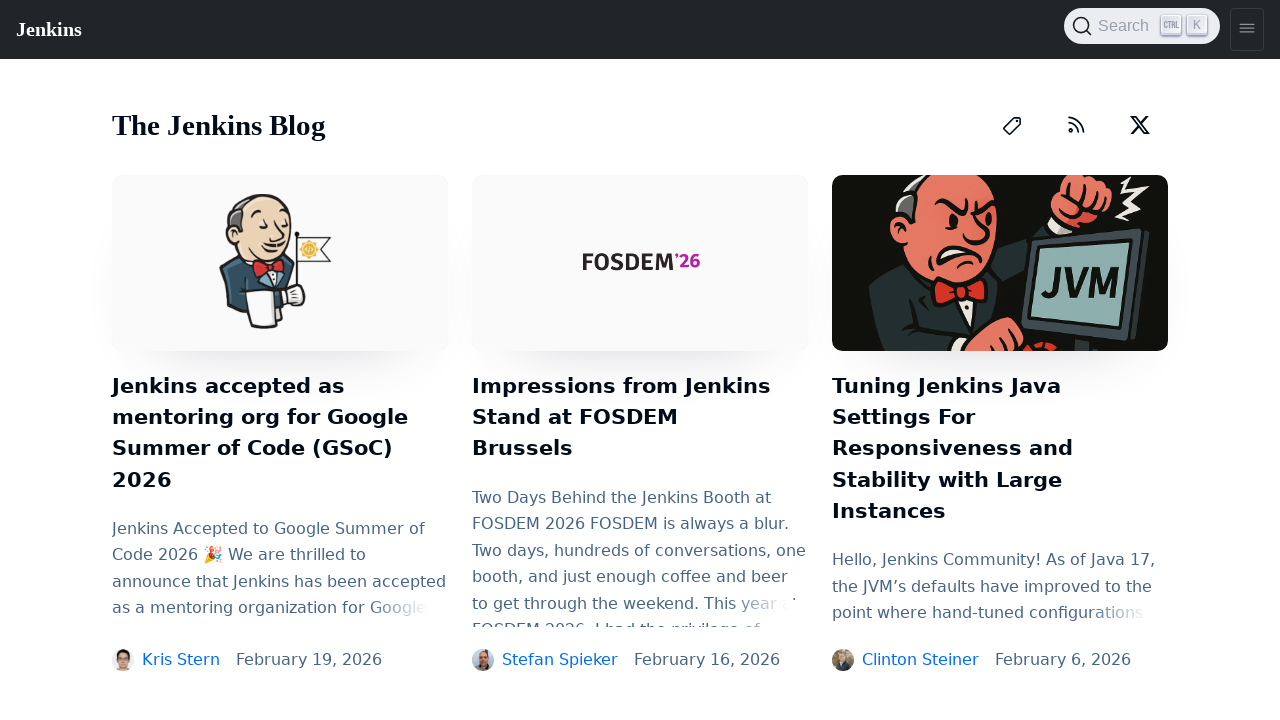

Navigated to Jenkins.io node page
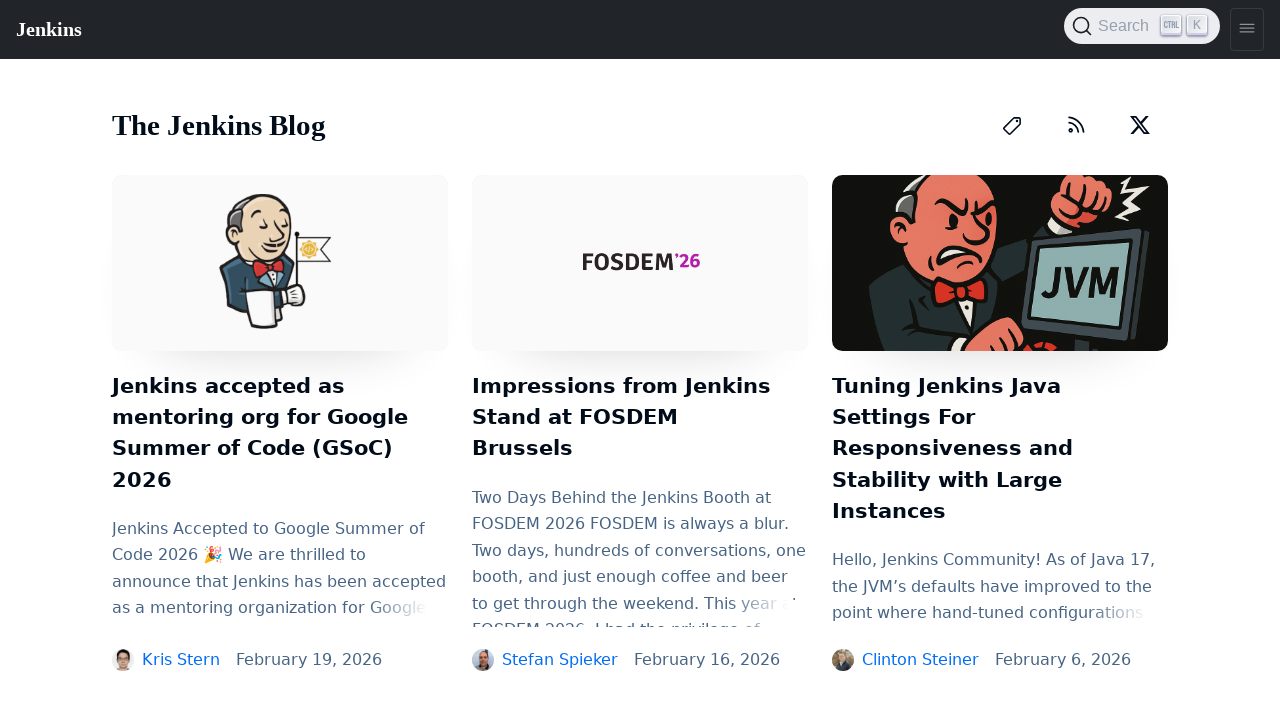

Clicked on navbar brand element (logo/home link) at (57, 30) on .navbar-brand
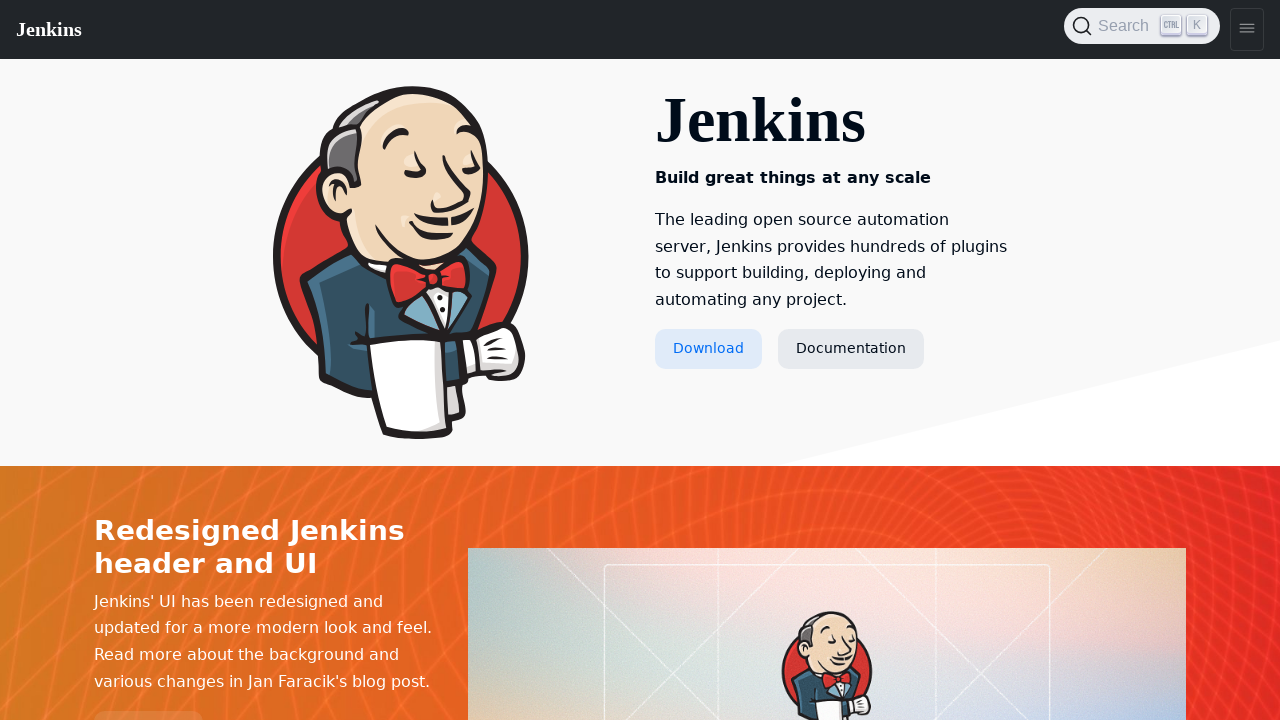

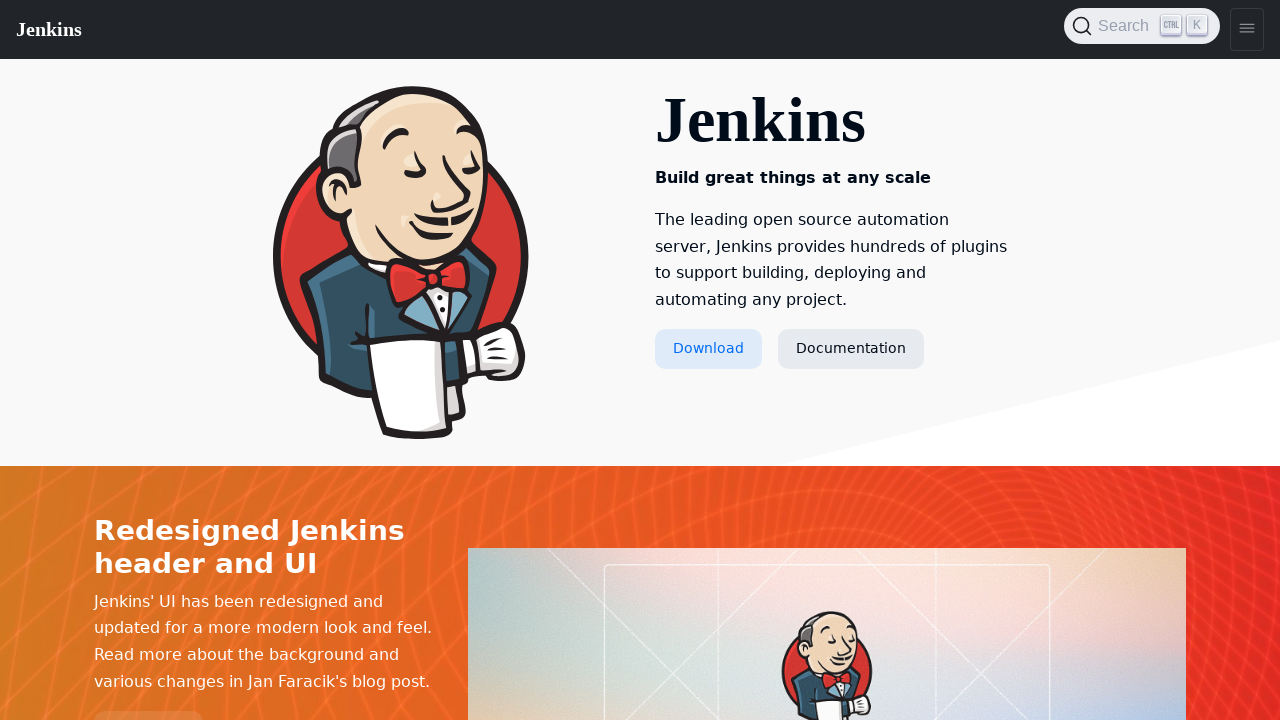